Tests the user registration form by filling in email, password, and name fields, then submitting the form

Starting URL: https://mai-code-challenge.vercel.app/authentication/register

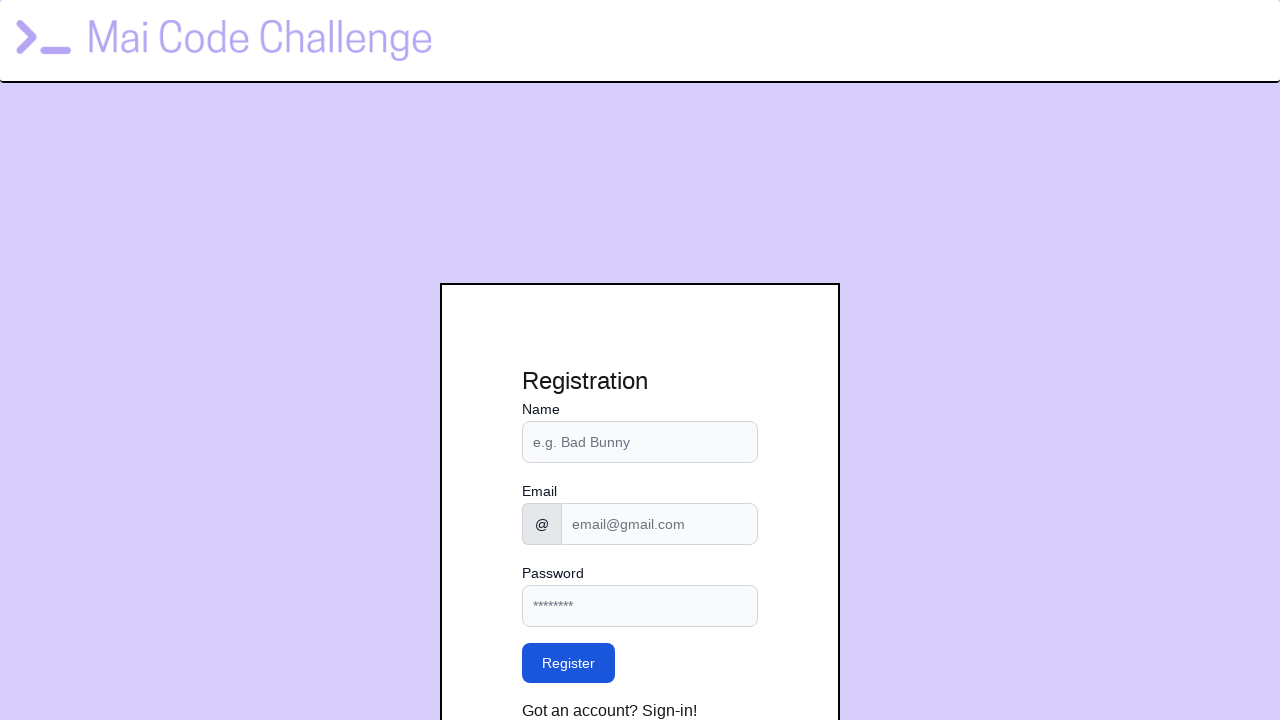

Filled email field with 'randomuser_847@example.com' on #email
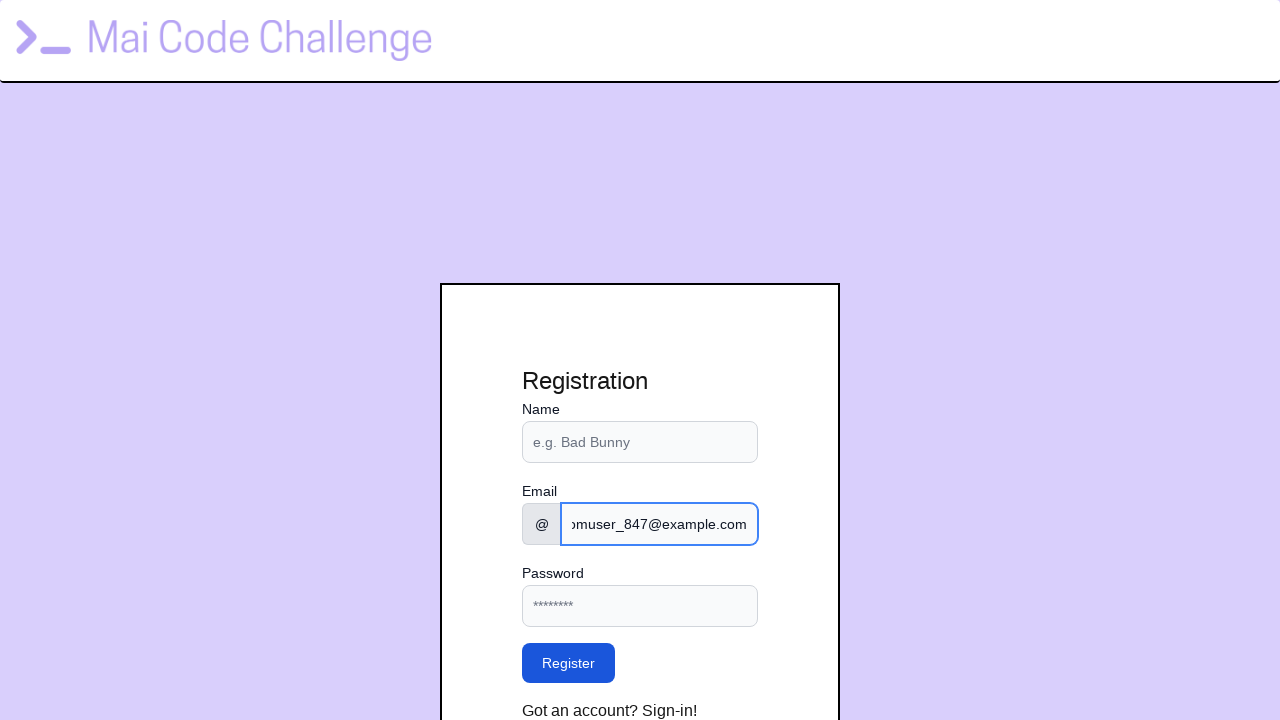

Filled password field with 'securePass456!' on #password
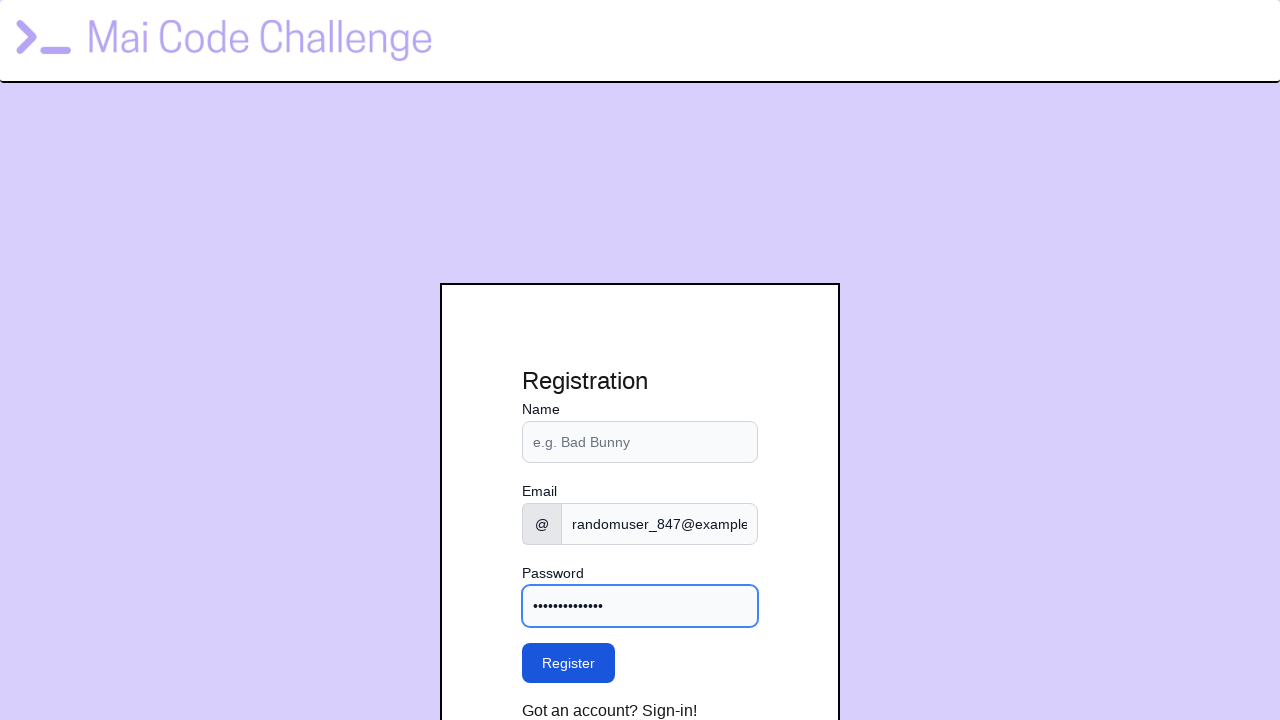

Filled name field with 'Jordan Smith' on #name
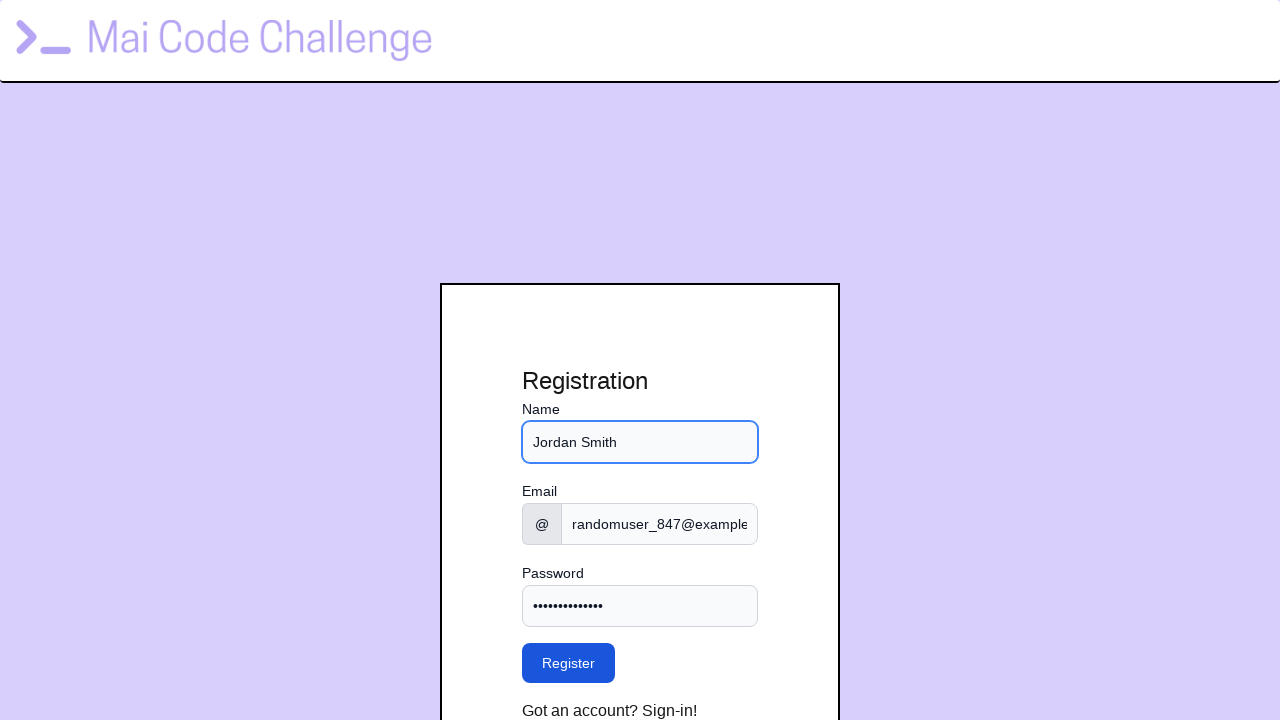

Clicked submit button to register at (568, 663) on button[type="submit"]
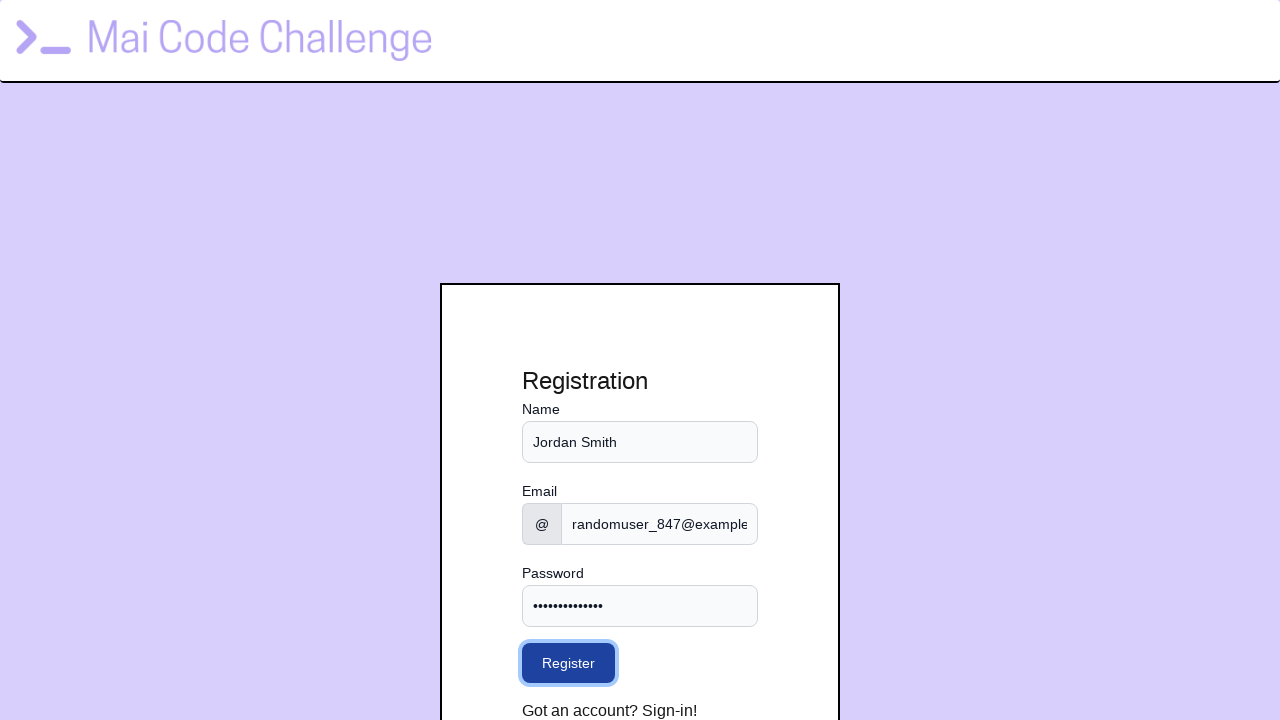

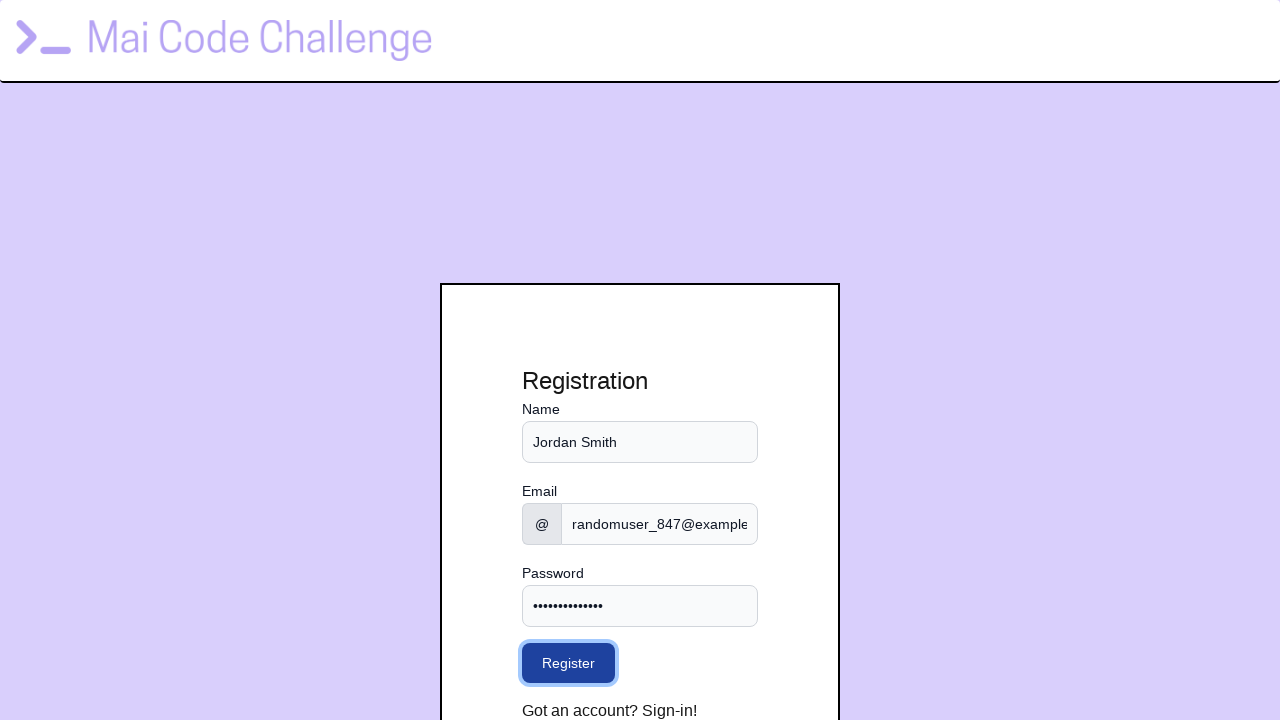